Tests Draft.js rich text editor by typing text, using arrow keys to navigate, and inserting additional characters

Starting URL: https://draftjs.org/

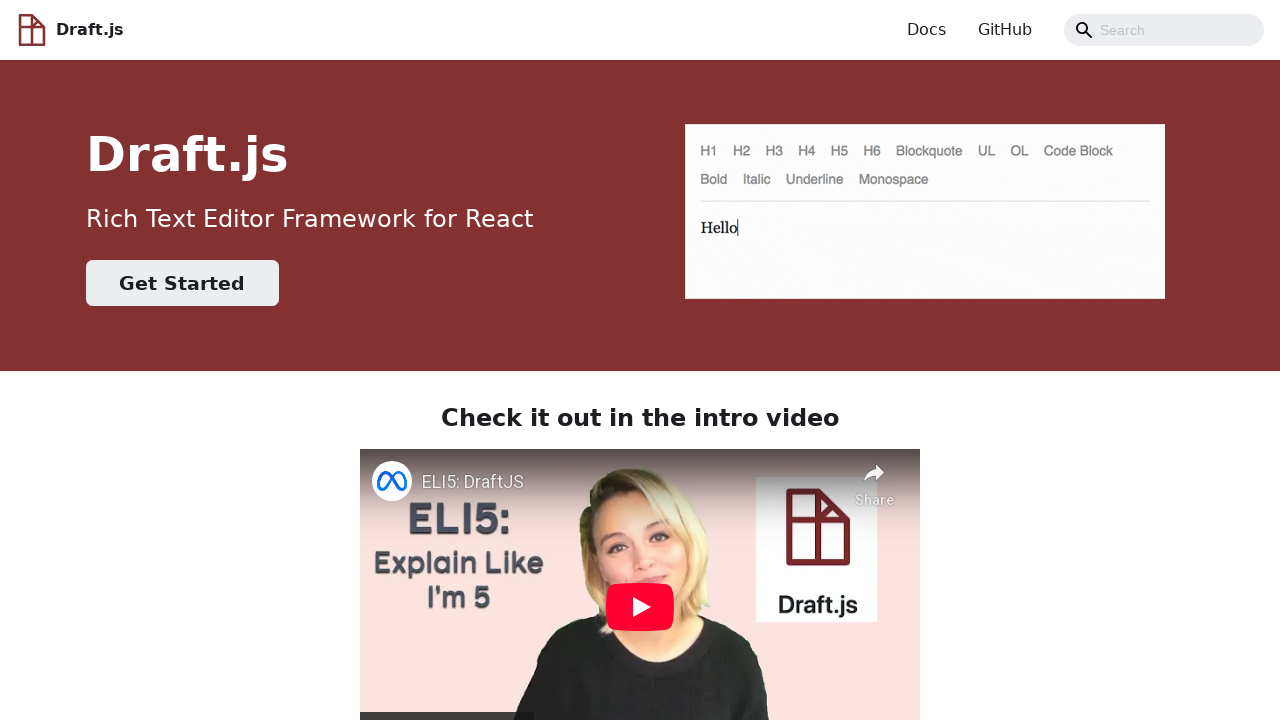

Clicked on the contentEditable Draft.js editor element at (640, 361) on [contentEditable='true']
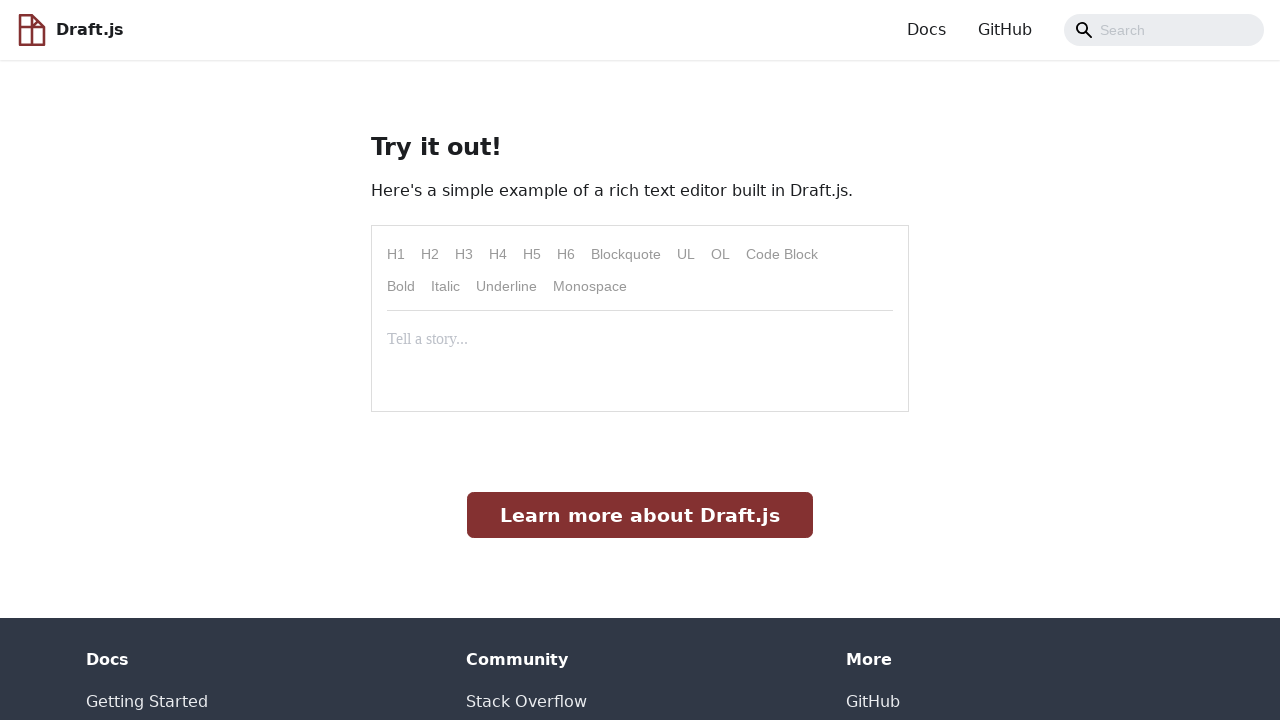

Typed initial text 'la-la-la' into the editor
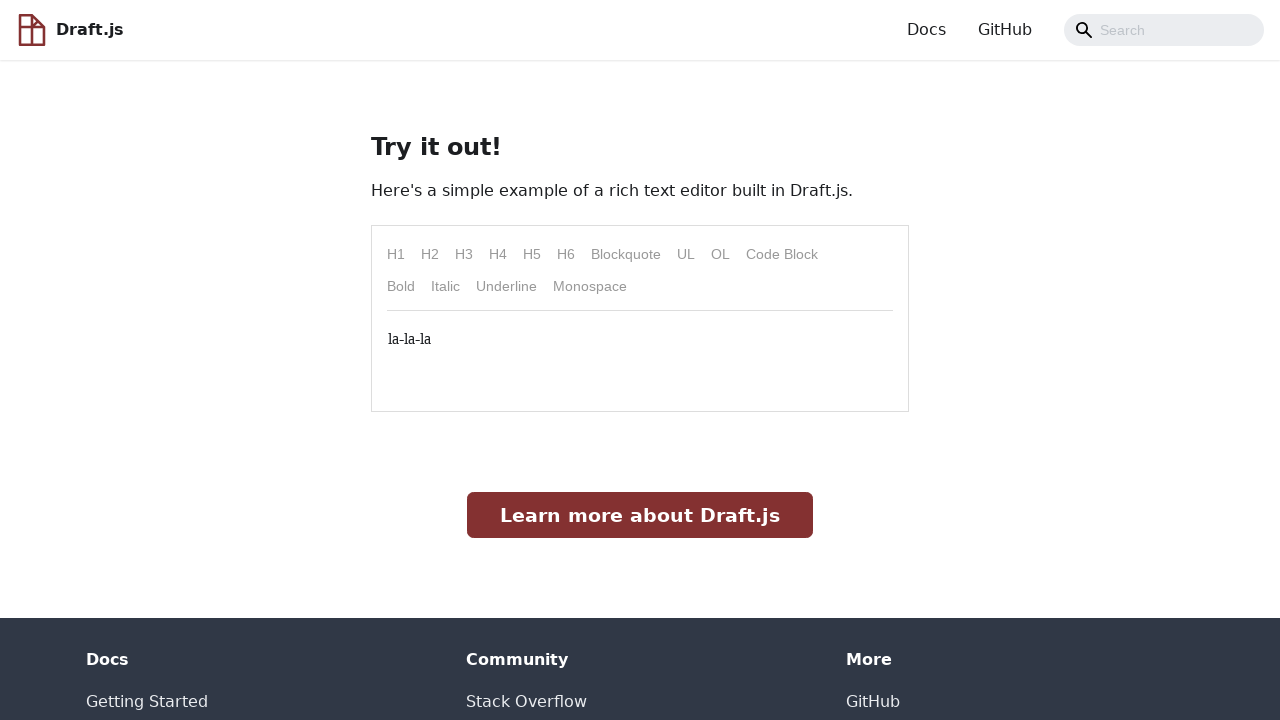

Pressed ArrowLeft key to move cursor left (1st time)
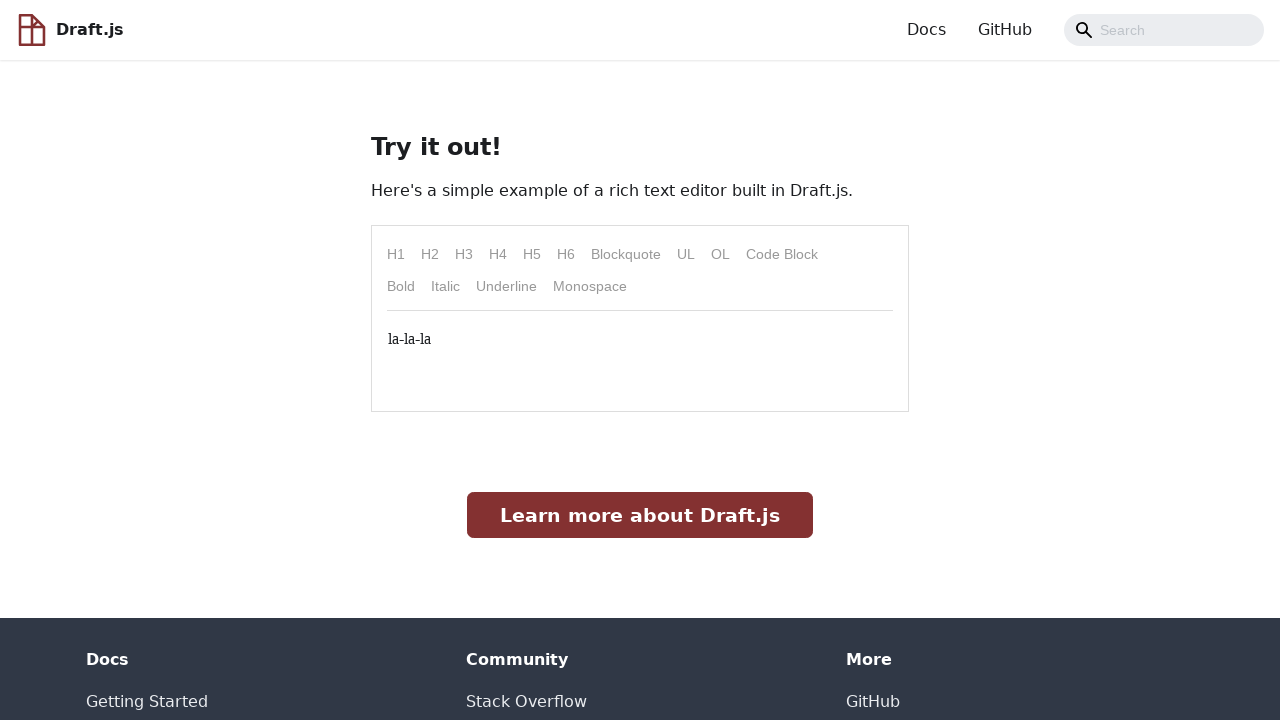

Pressed ArrowLeft key to move cursor left (2nd time)
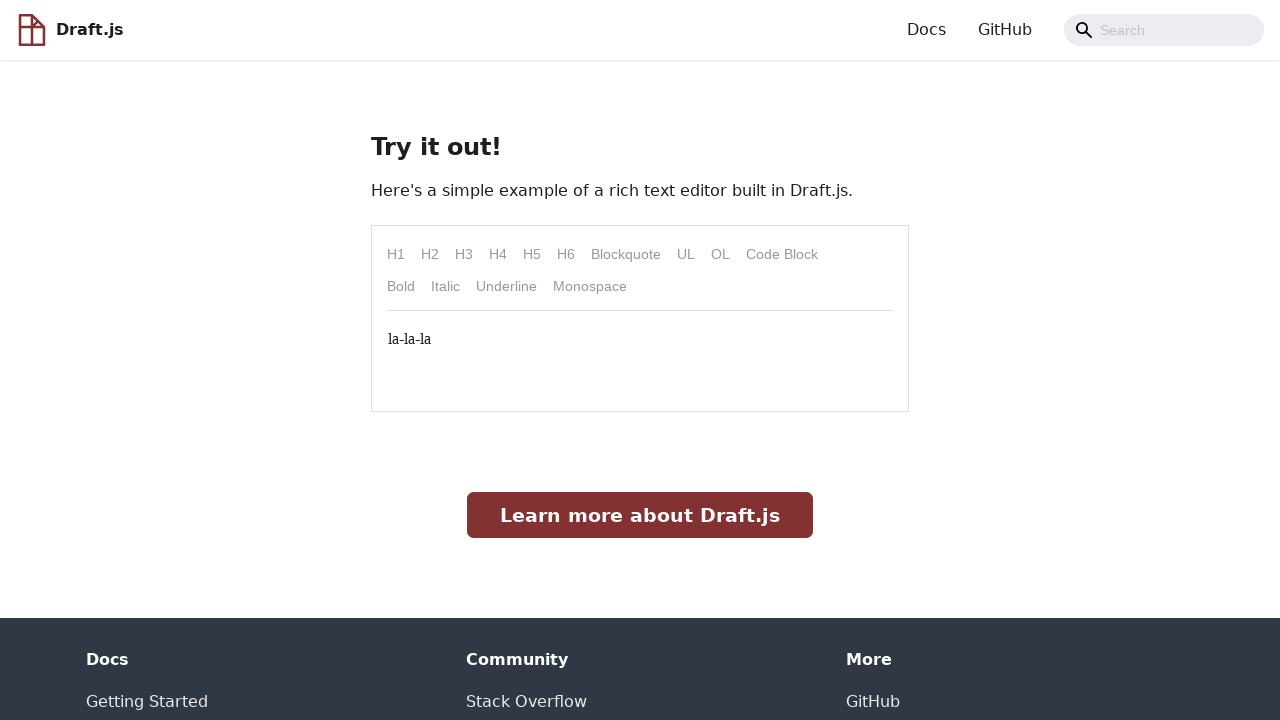

Pressed ArrowLeft key to move cursor left (3rd time)
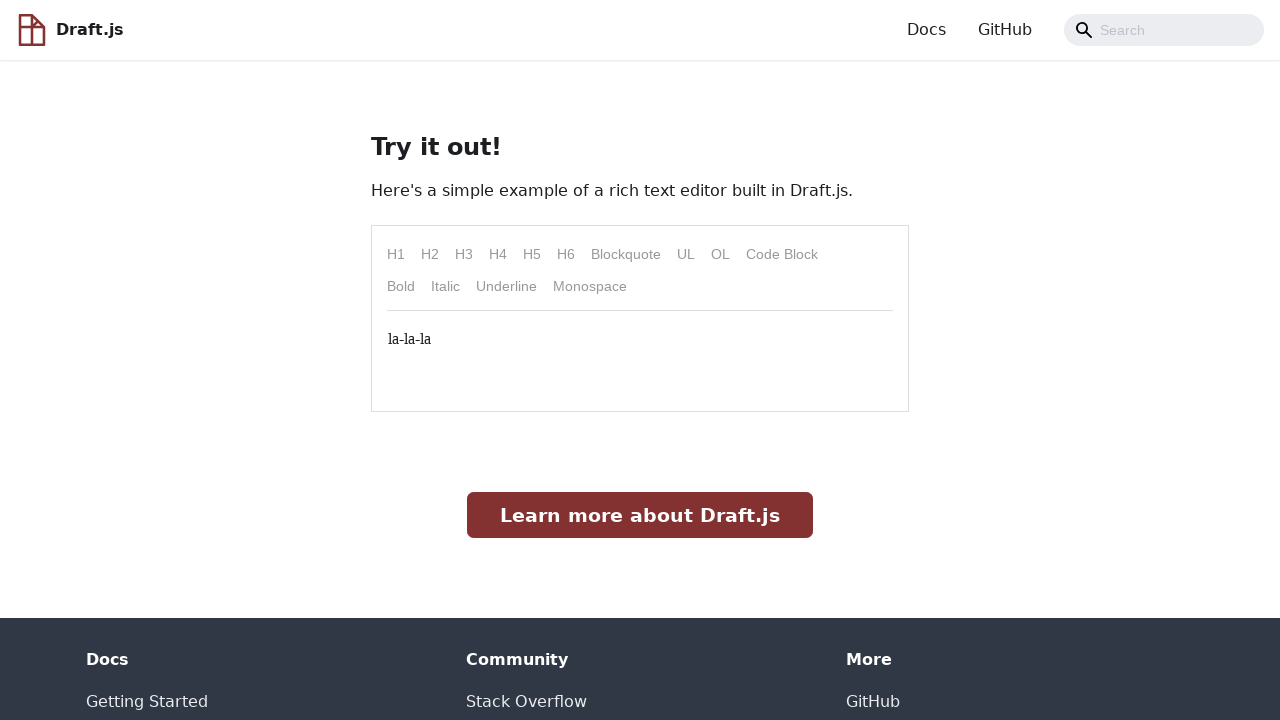

Typed '-lo' at the cursor position in the editor
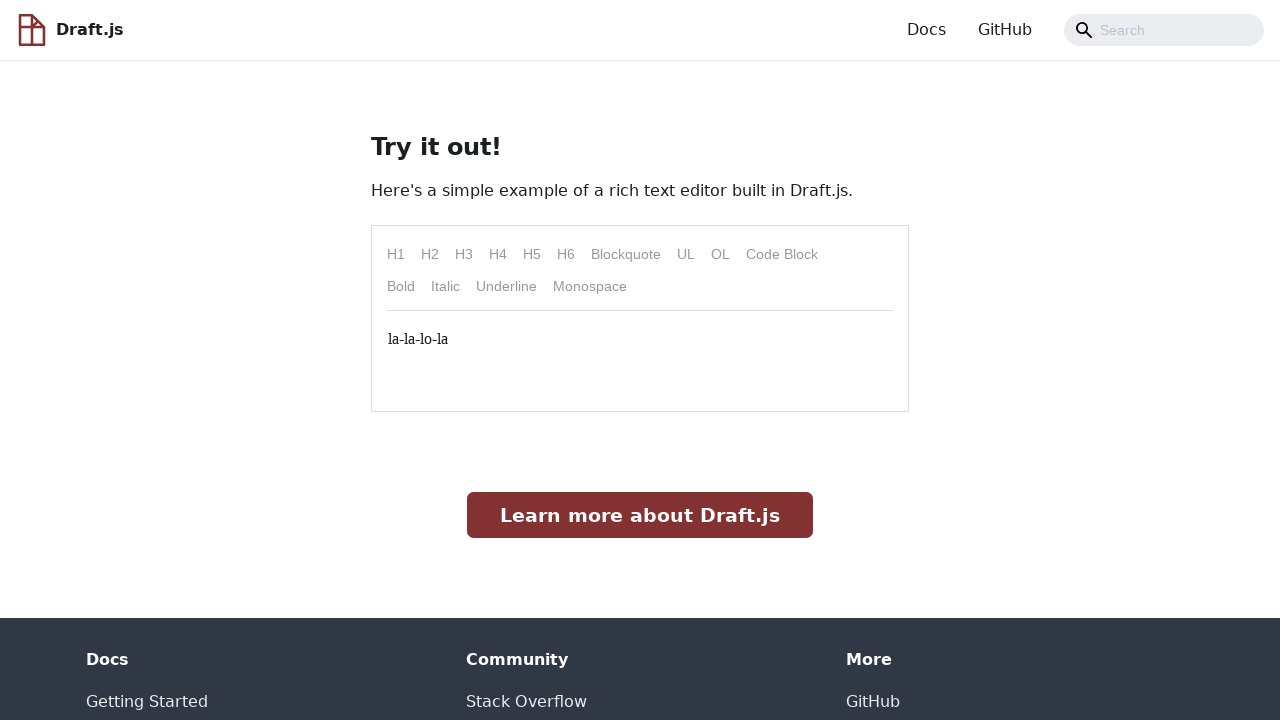

Verified that editor contains expected text 'la-la-lo-la'
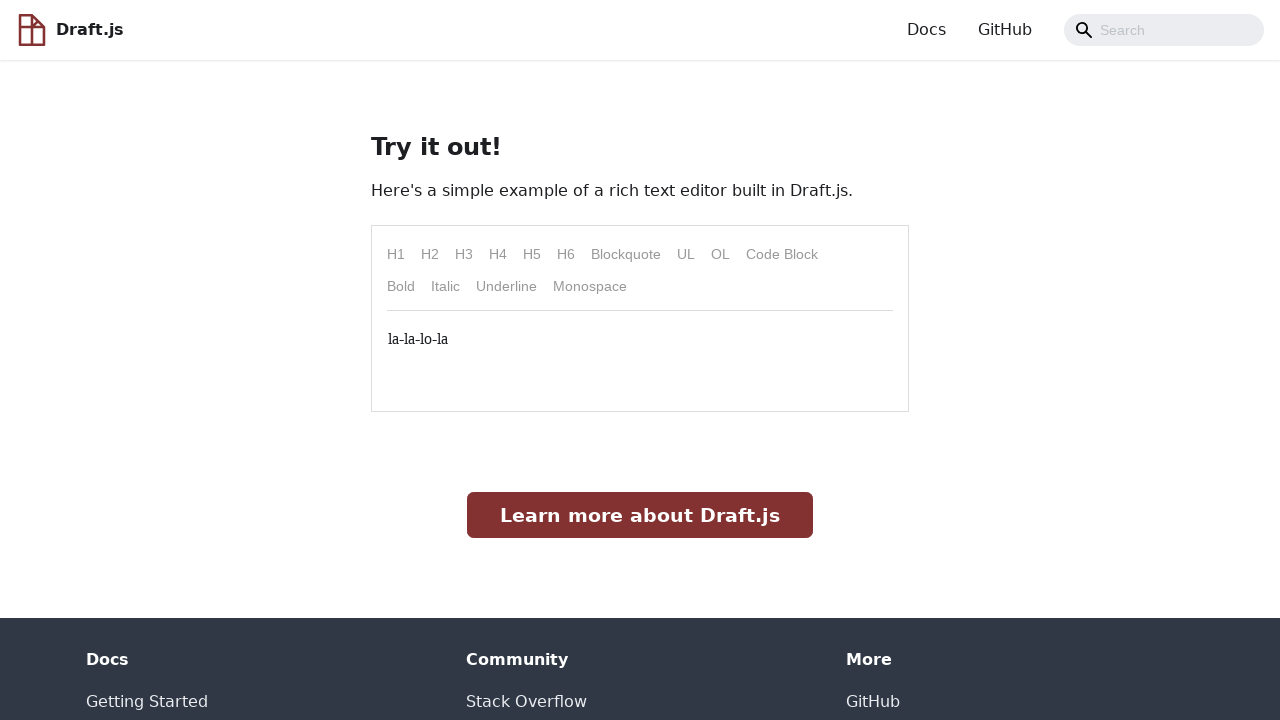

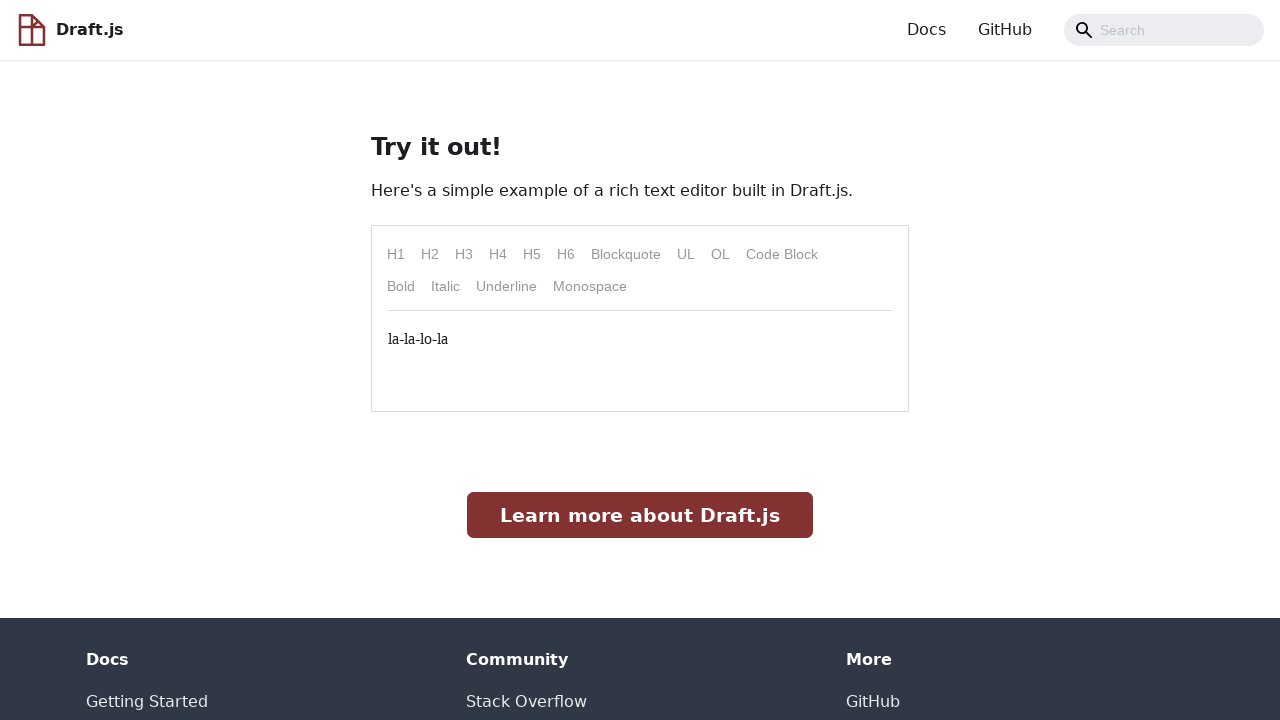